Tests number input validation by entering a valid number, submitting, and verifying the square root calculation popup

Starting URL: https://acctabootcamp.github.io/site/tasks/enter_a_number

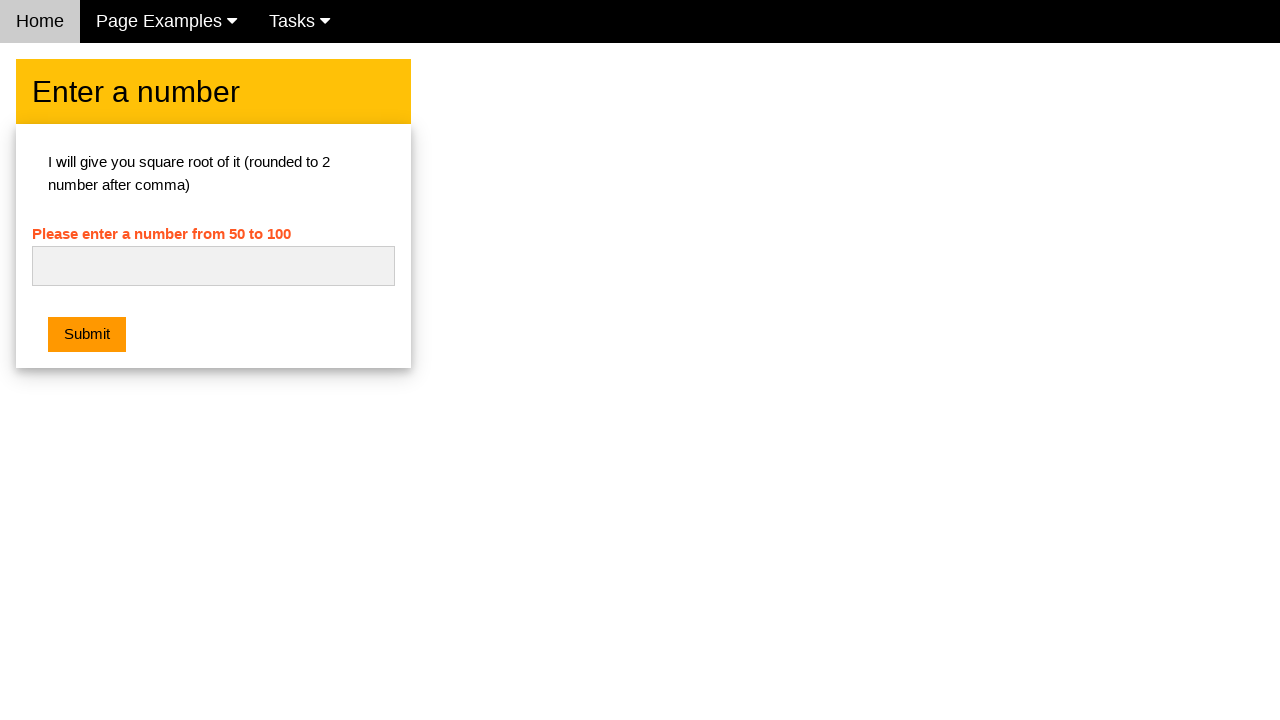

Entered '64' into the number input field on #numb
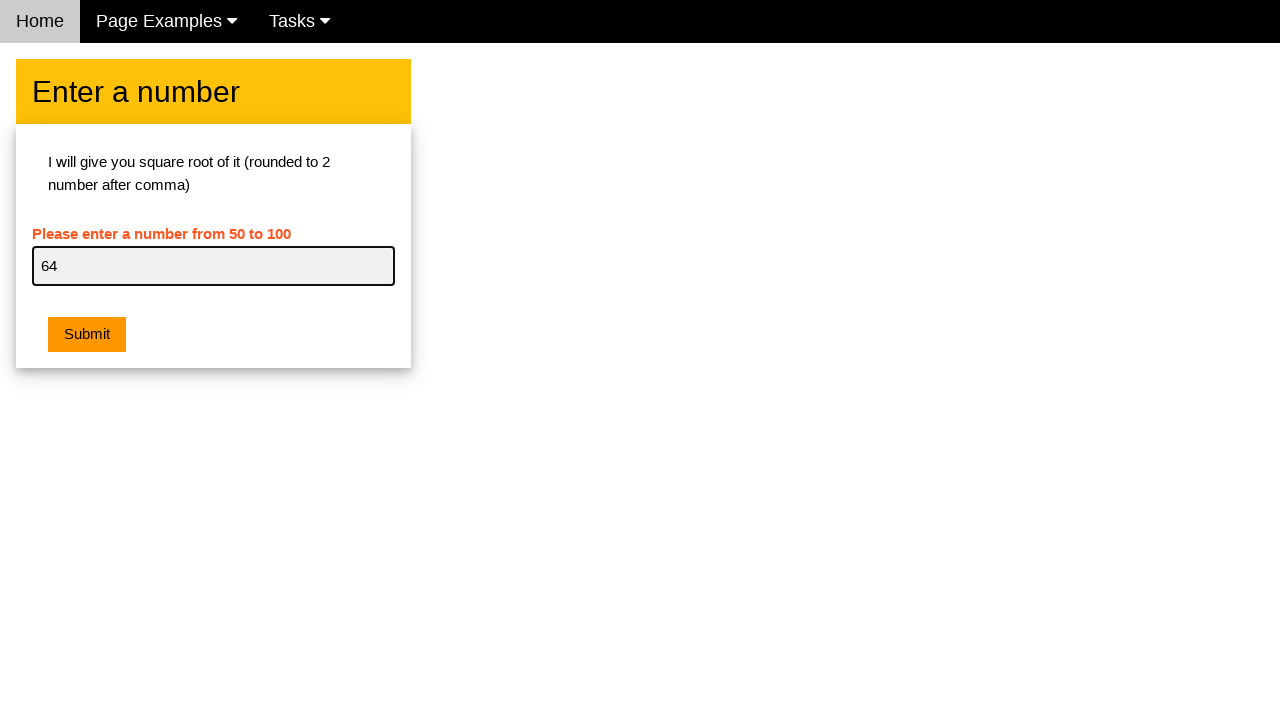

Clicked the submit button at (87, 335) on .w3-btn
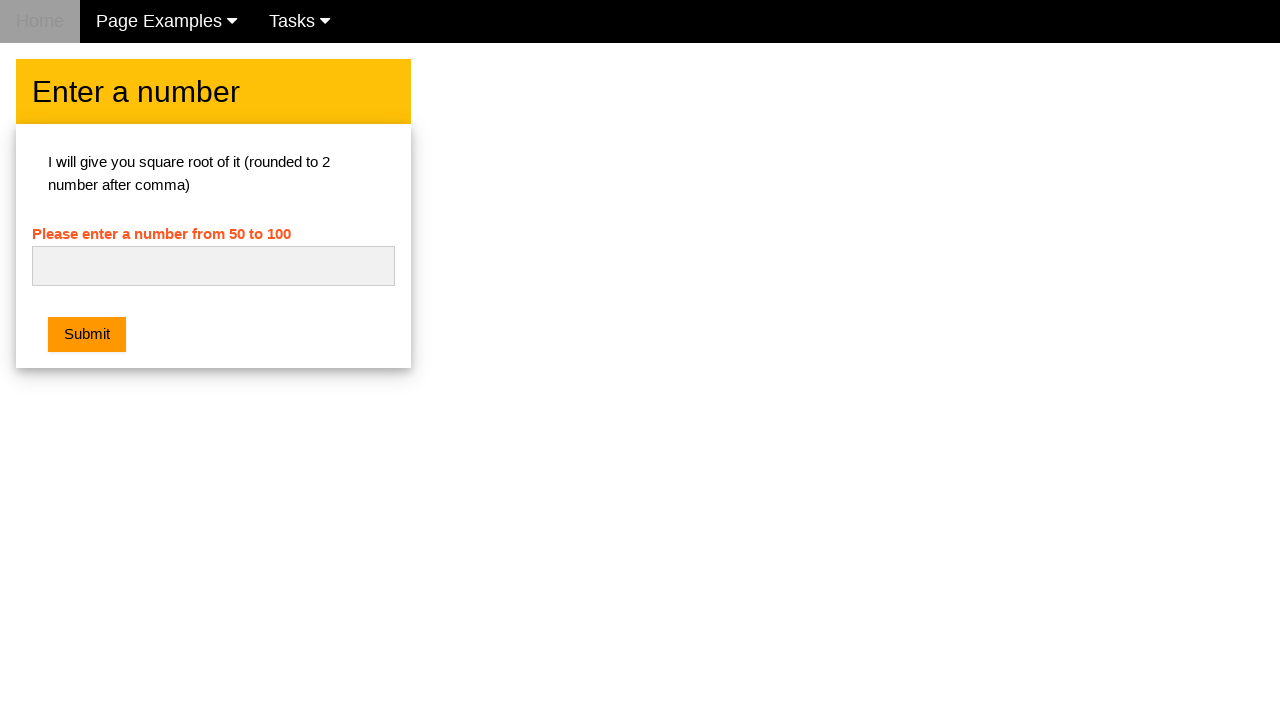

Set up dialog handler to accept alert
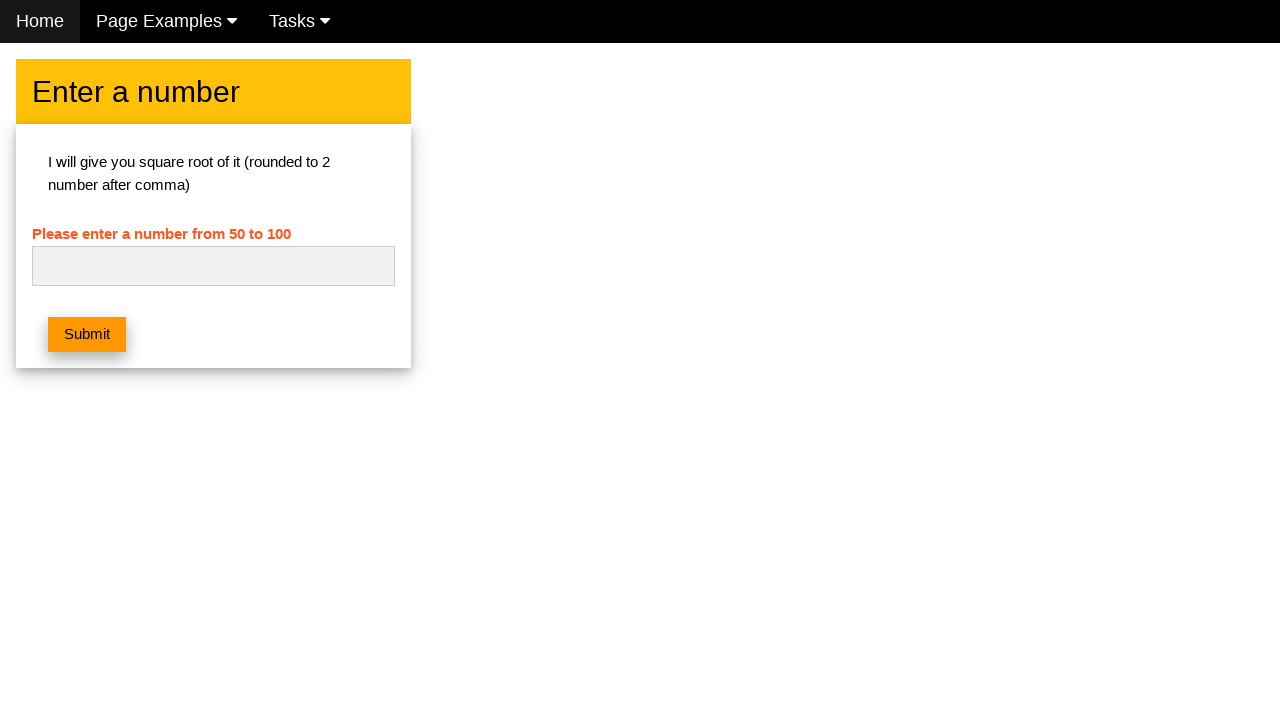

Waited 500ms for alert popup to appear with square root calculation result
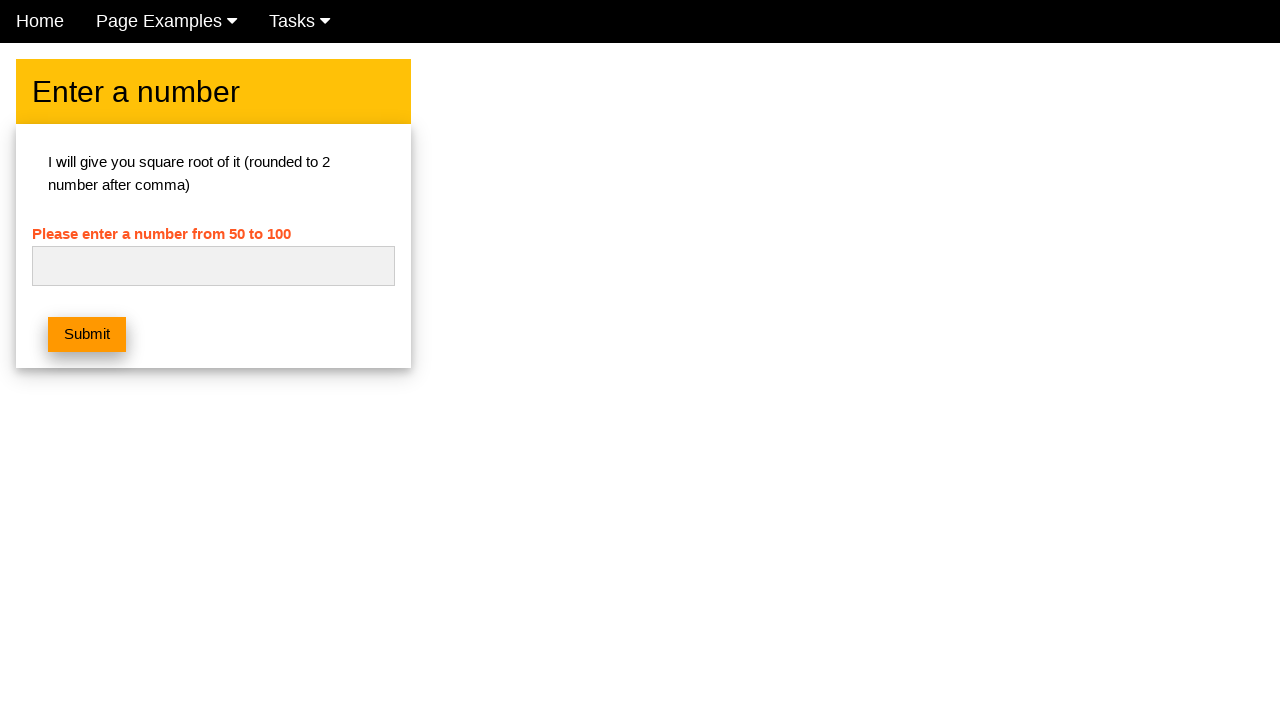

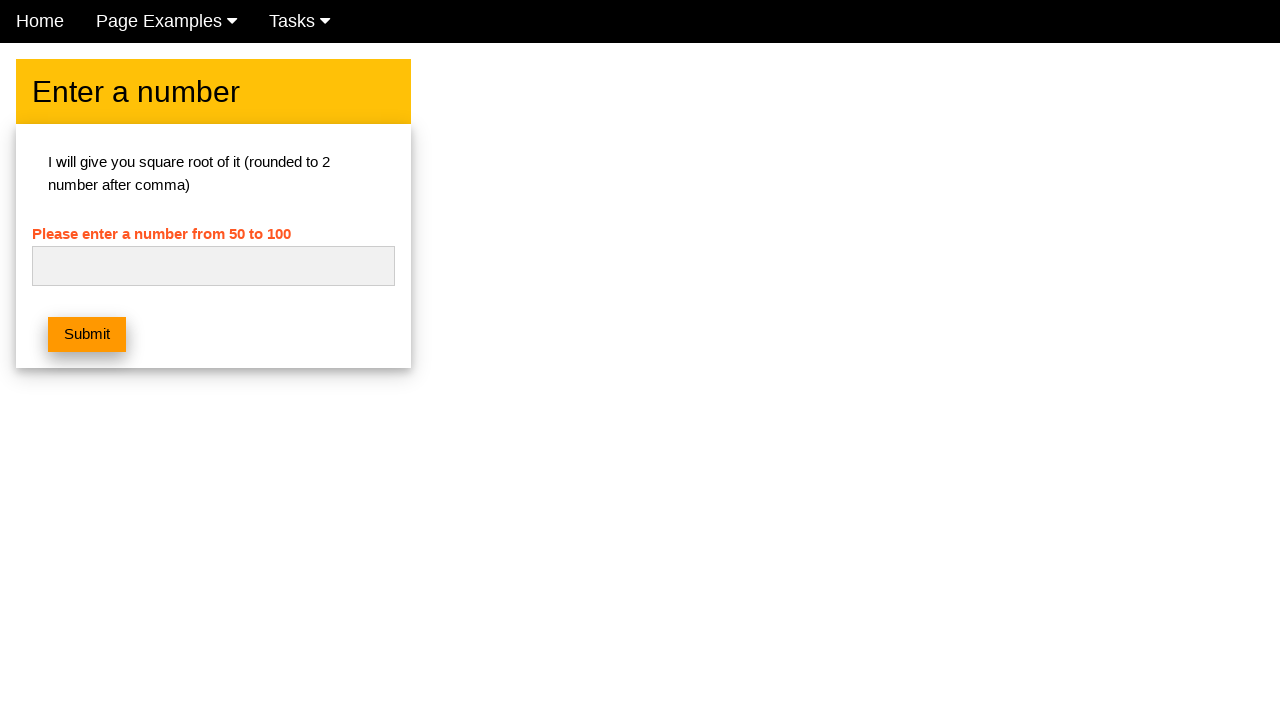